Tests dynamic controls functionality by clicking a button and waiting for a confirmation message to appear, then verifying the message text displays "It's gone!"

Starting URL: http://the-internet.herokuapp.com/dynamic_controls

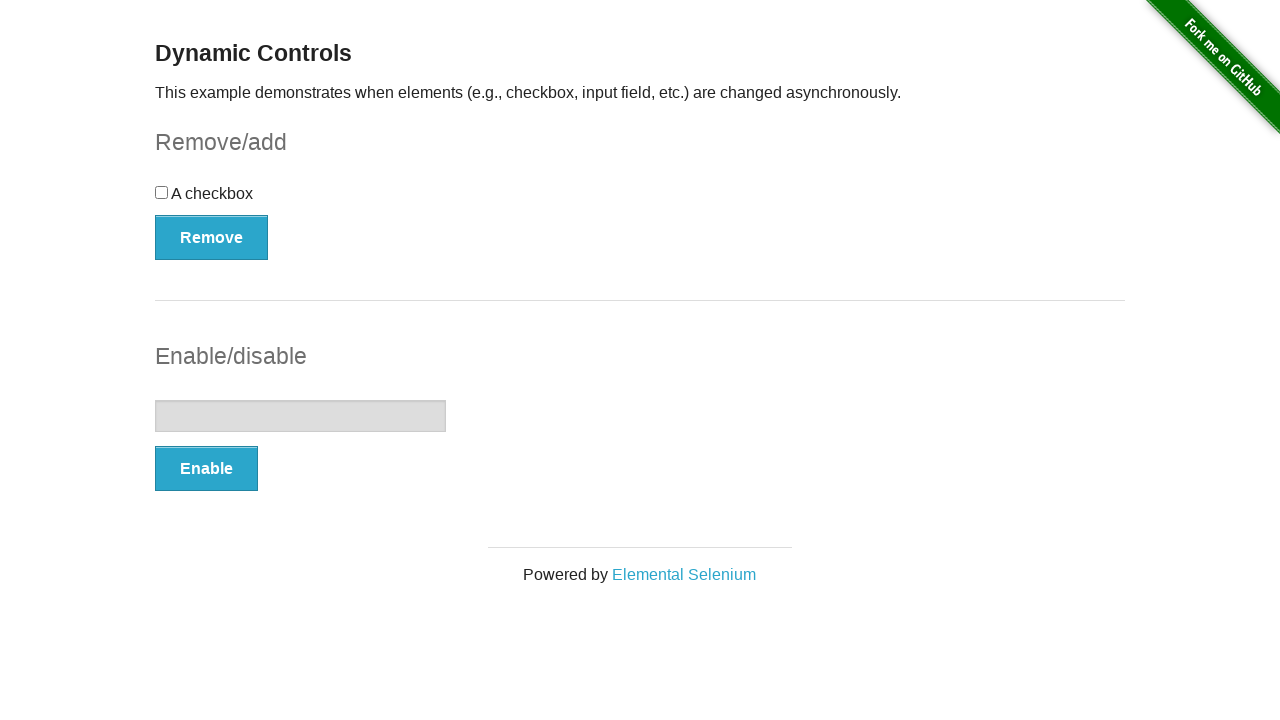

Navigated to dynamic controls page
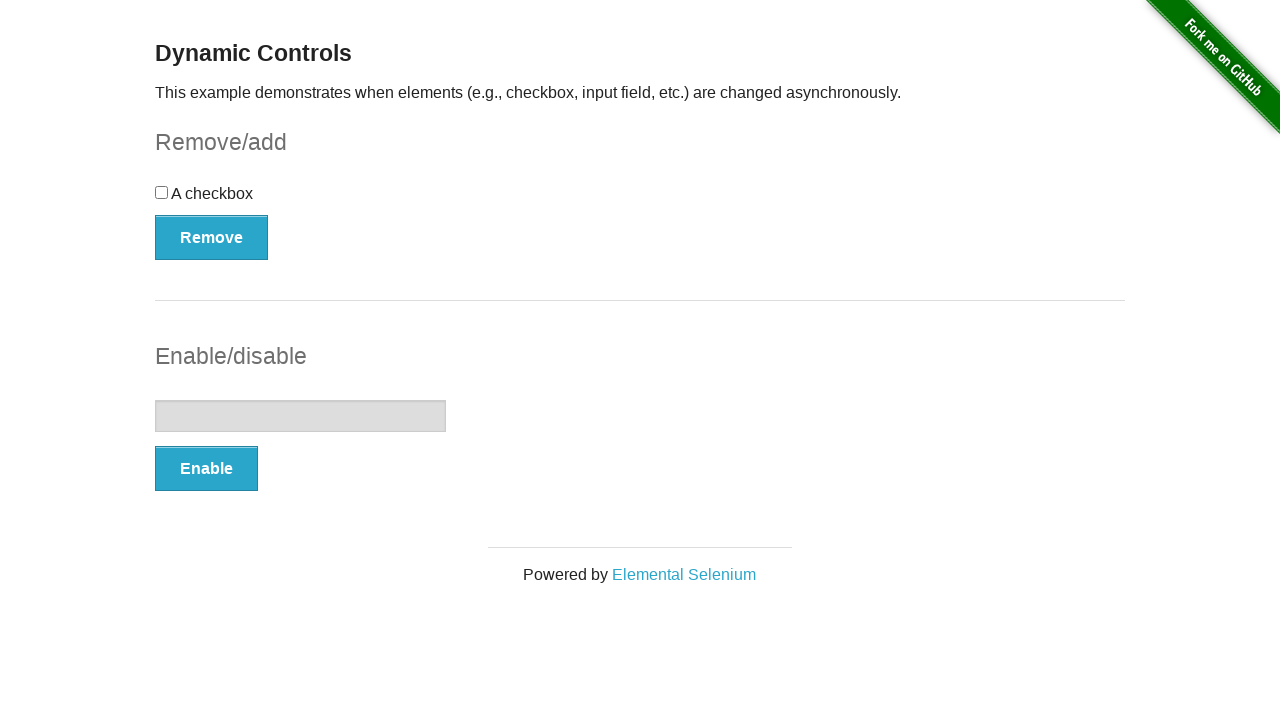

Clicked the Remove button at (212, 237) on button
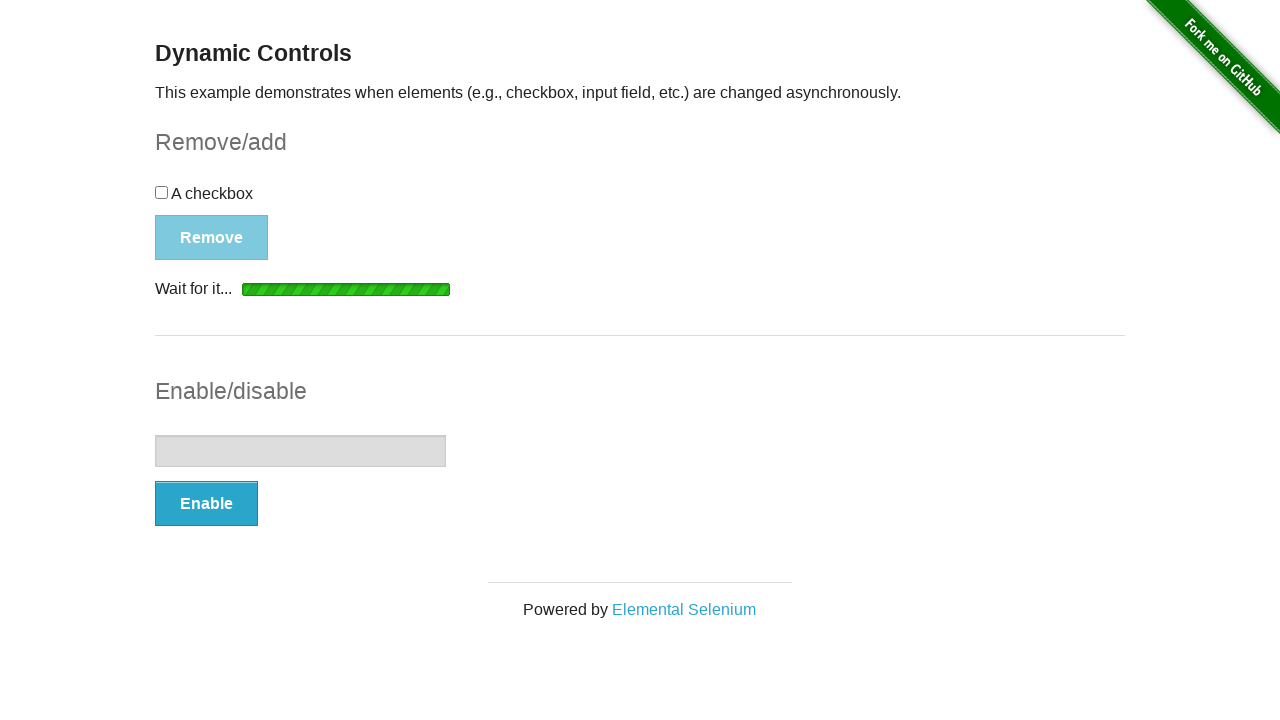

Message element appeared
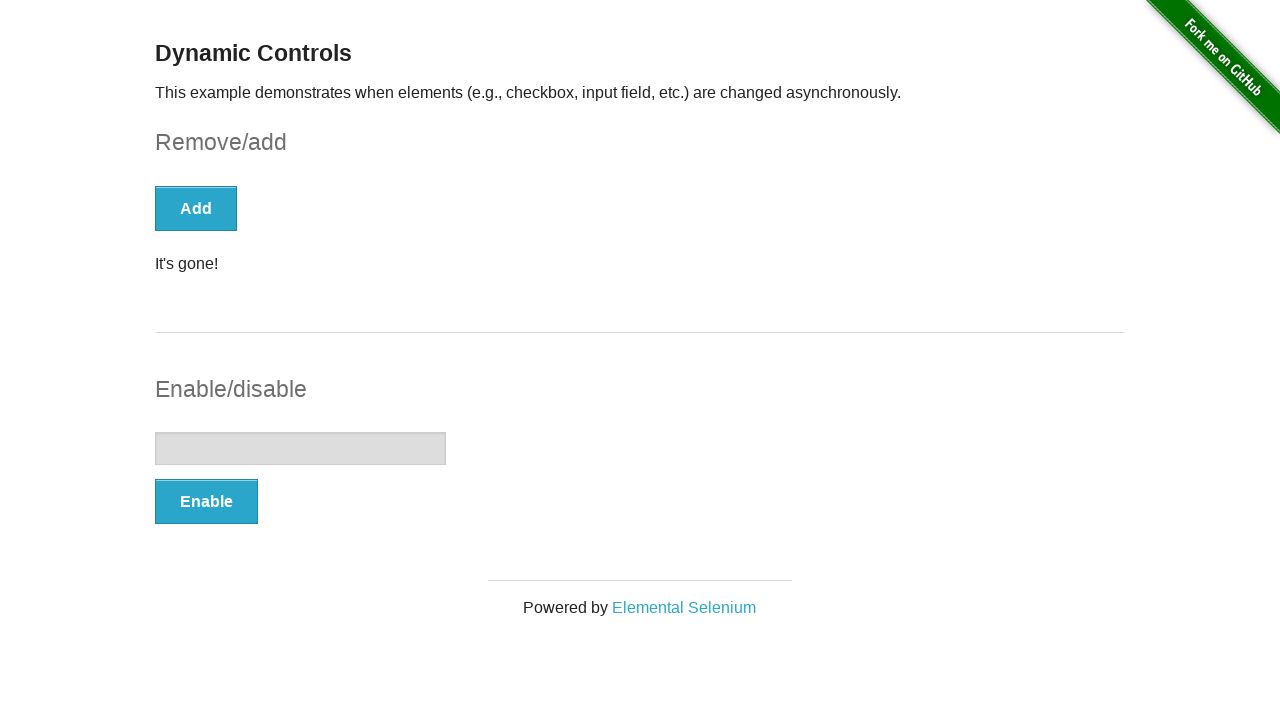

Verified message is visible
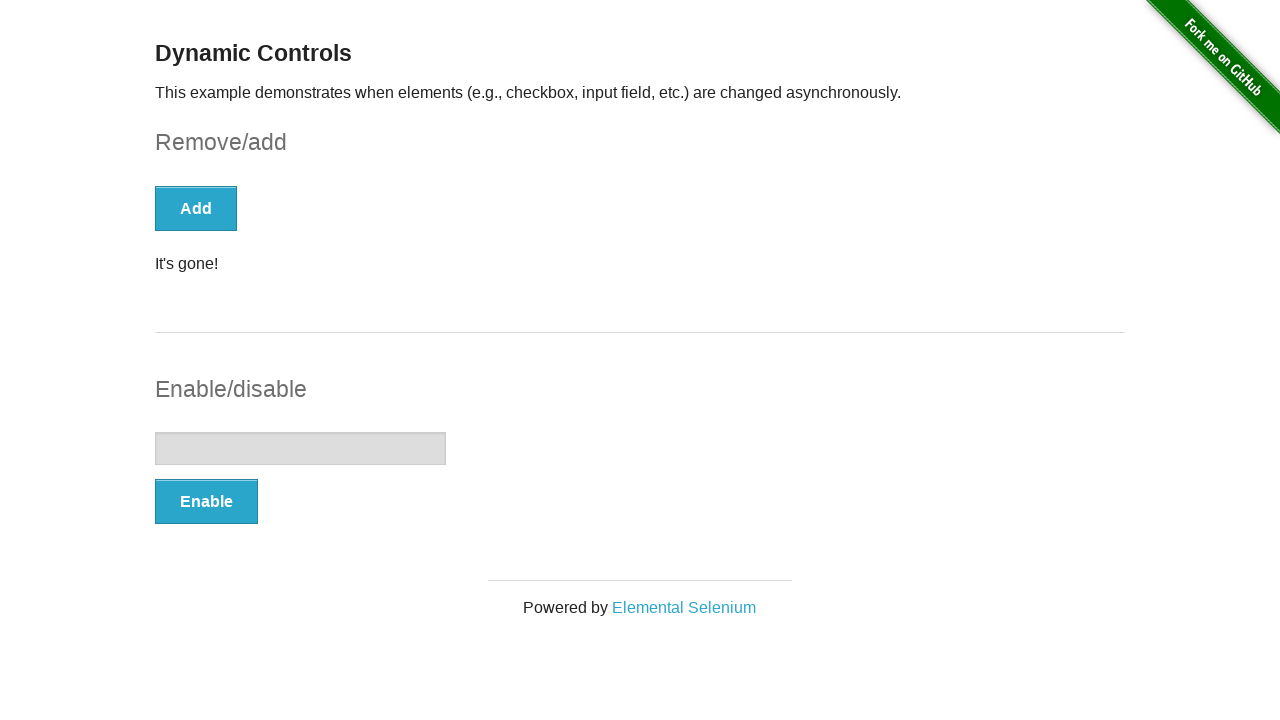

Verified message text displays 'It's gone!'
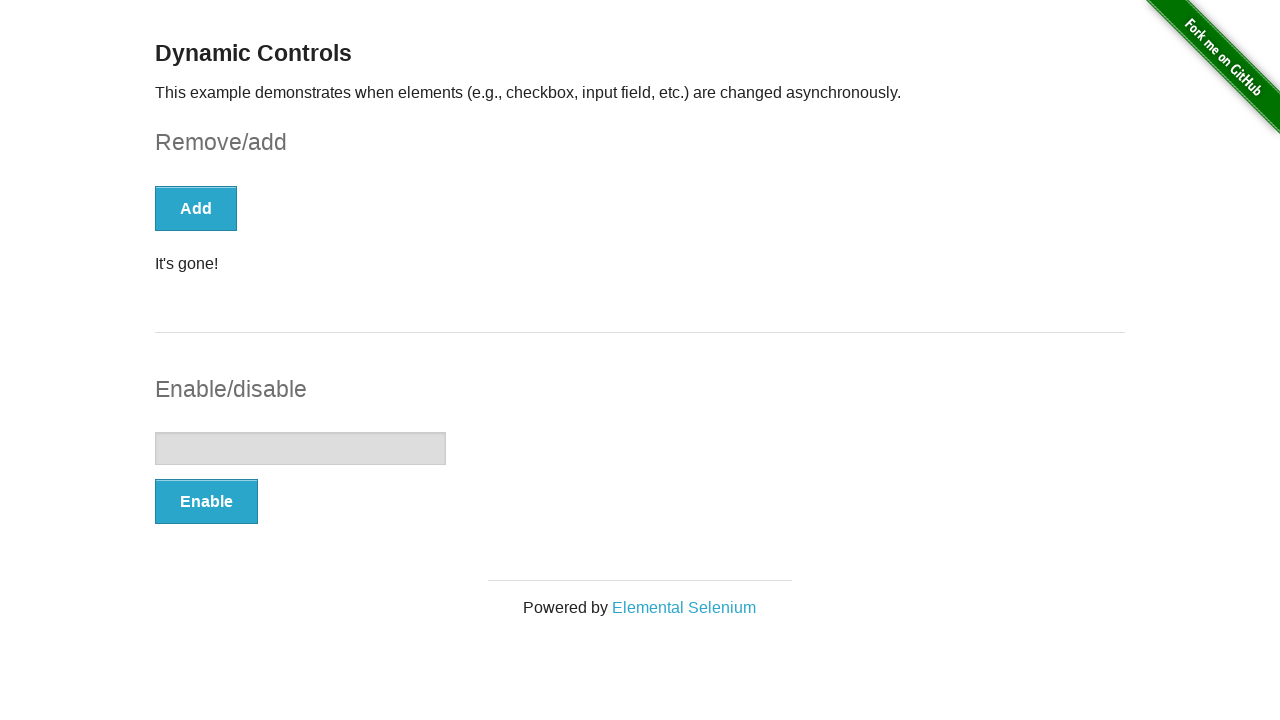

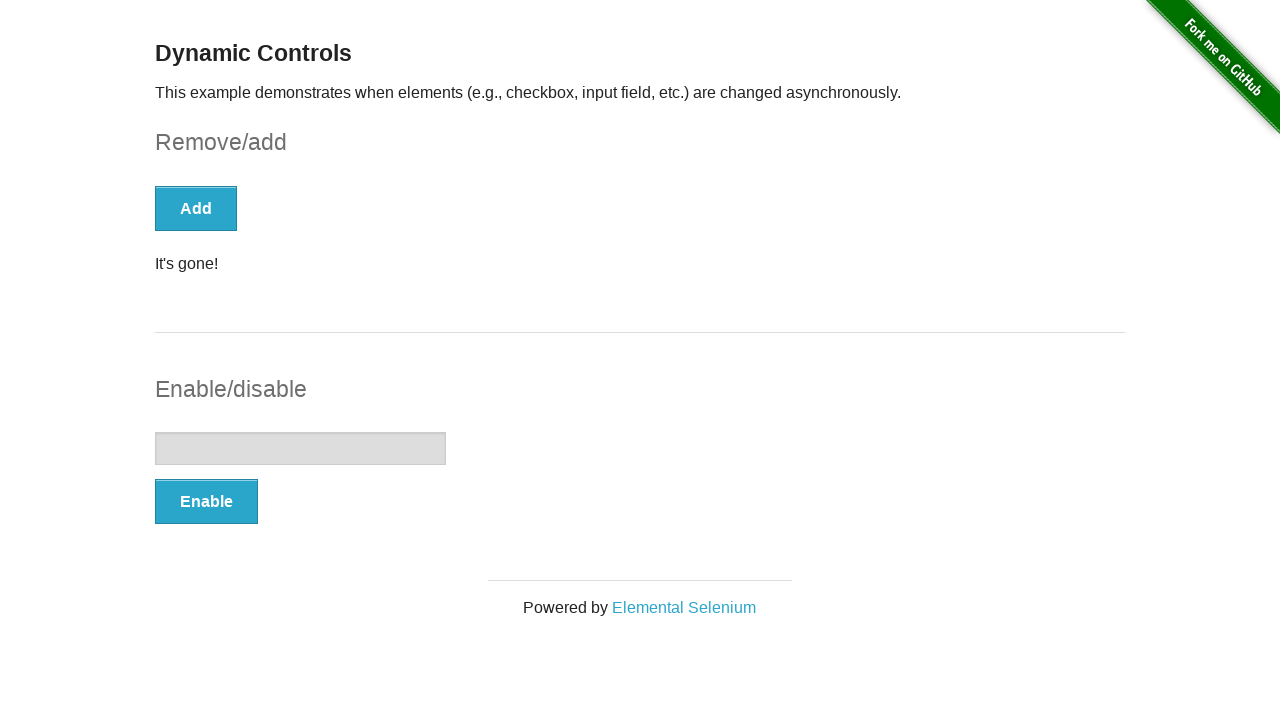